Tests editing a todo item by double-clicking, changing text, and pressing Enter

Starting URL: https://demo.playwright.dev/todomvc

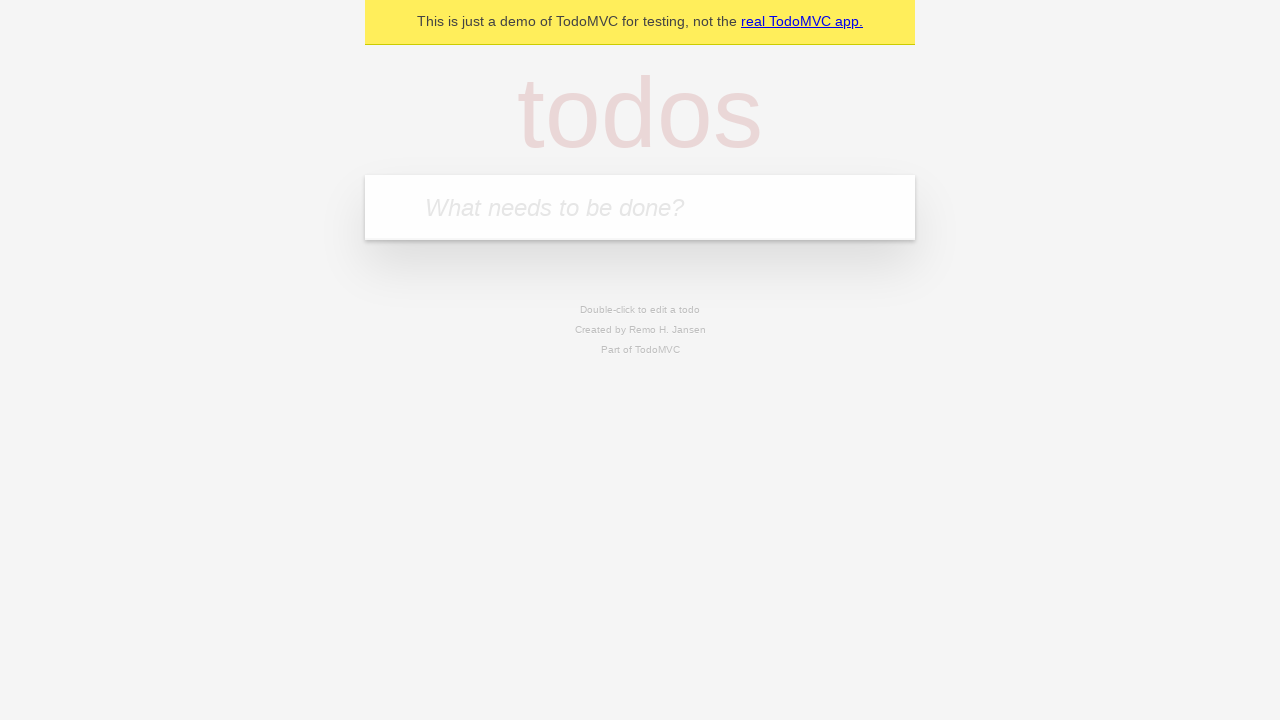

Filled todo input with 'buy some cheese' on internal:attr=[placeholder="What needs to be done?"i]
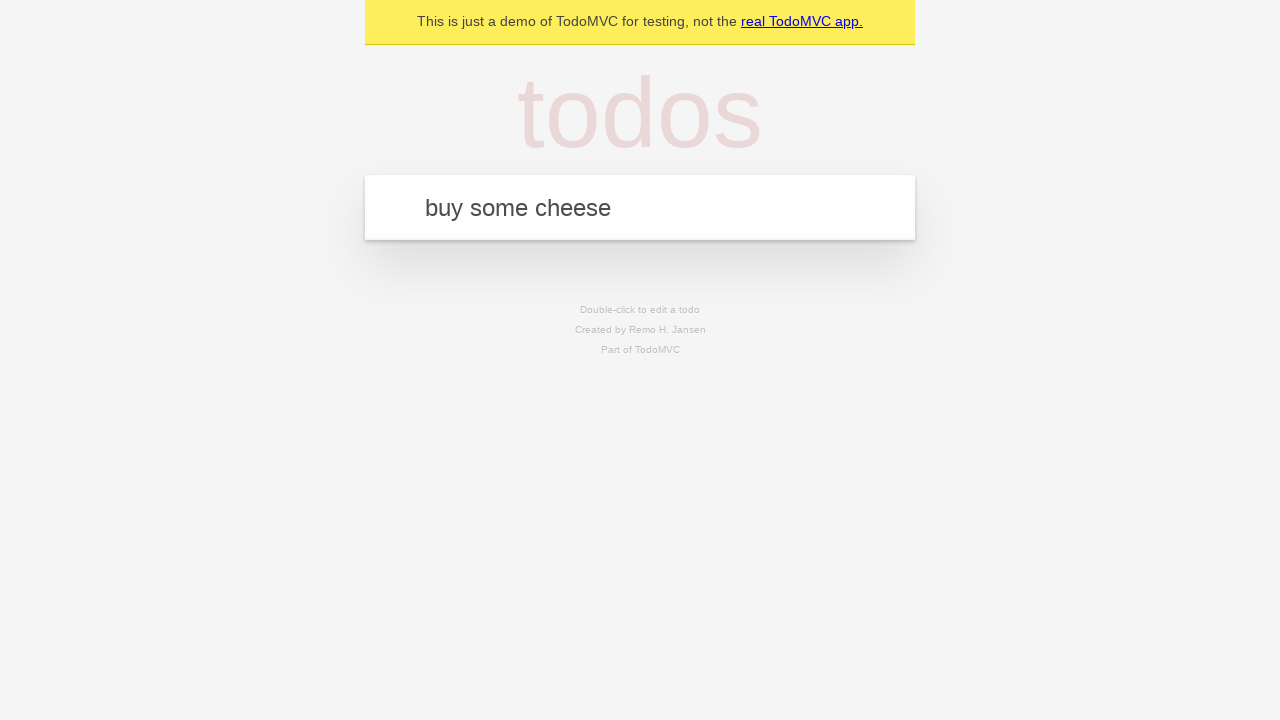

Pressed Enter to create first todo item on internal:attr=[placeholder="What needs to be done?"i]
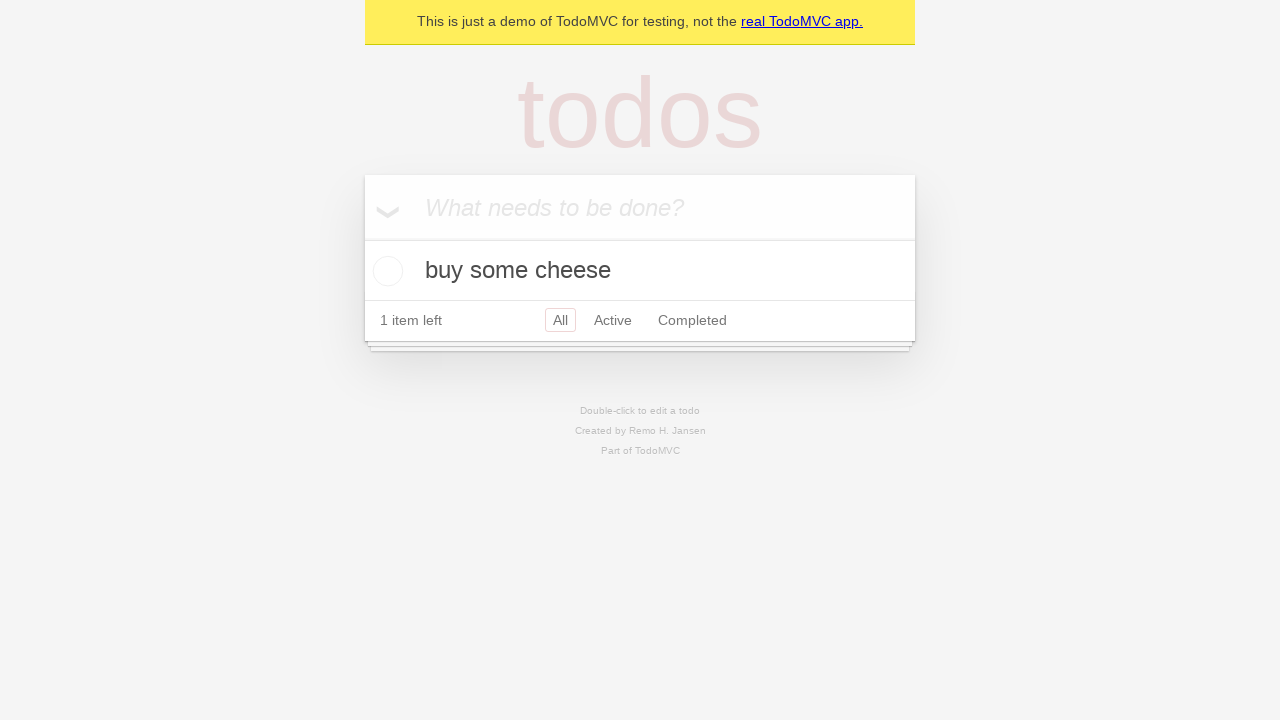

Filled todo input with 'feed the cat' on internal:attr=[placeholder="What needs to be done?"i]
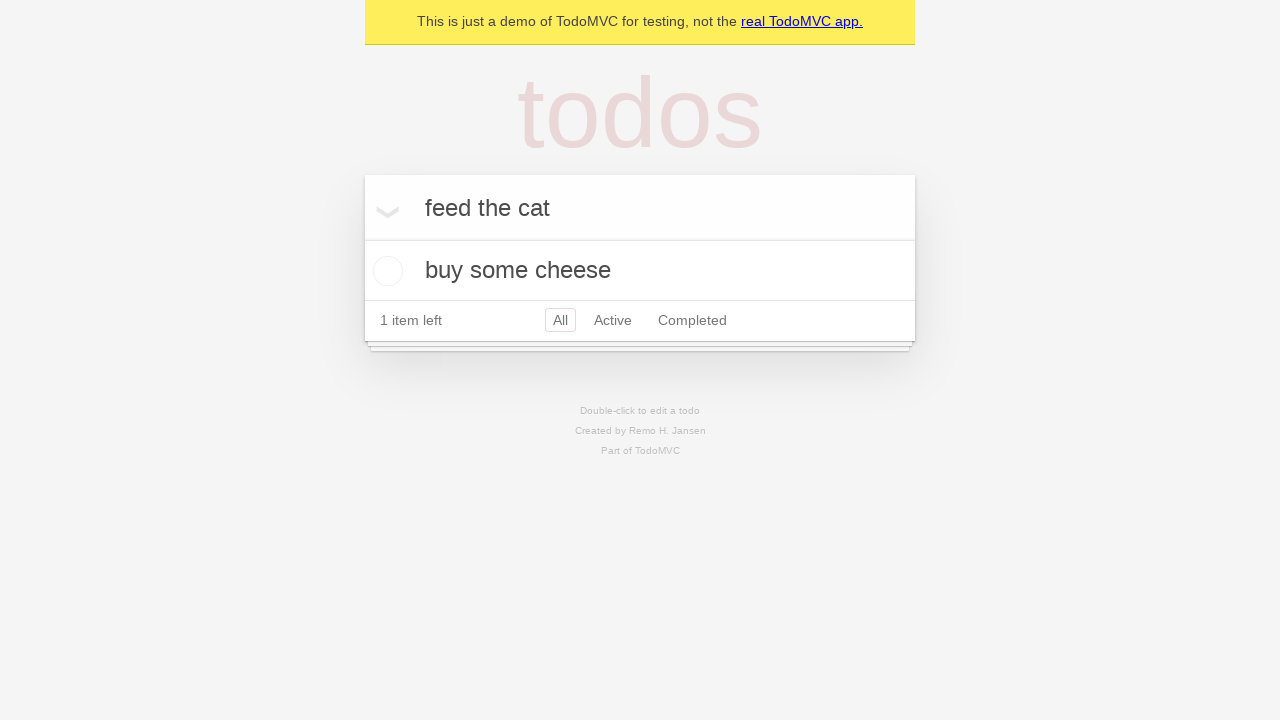

Pressed Enter to create second todo item on internal:attr=[placeholder="What needs to be done?"i]
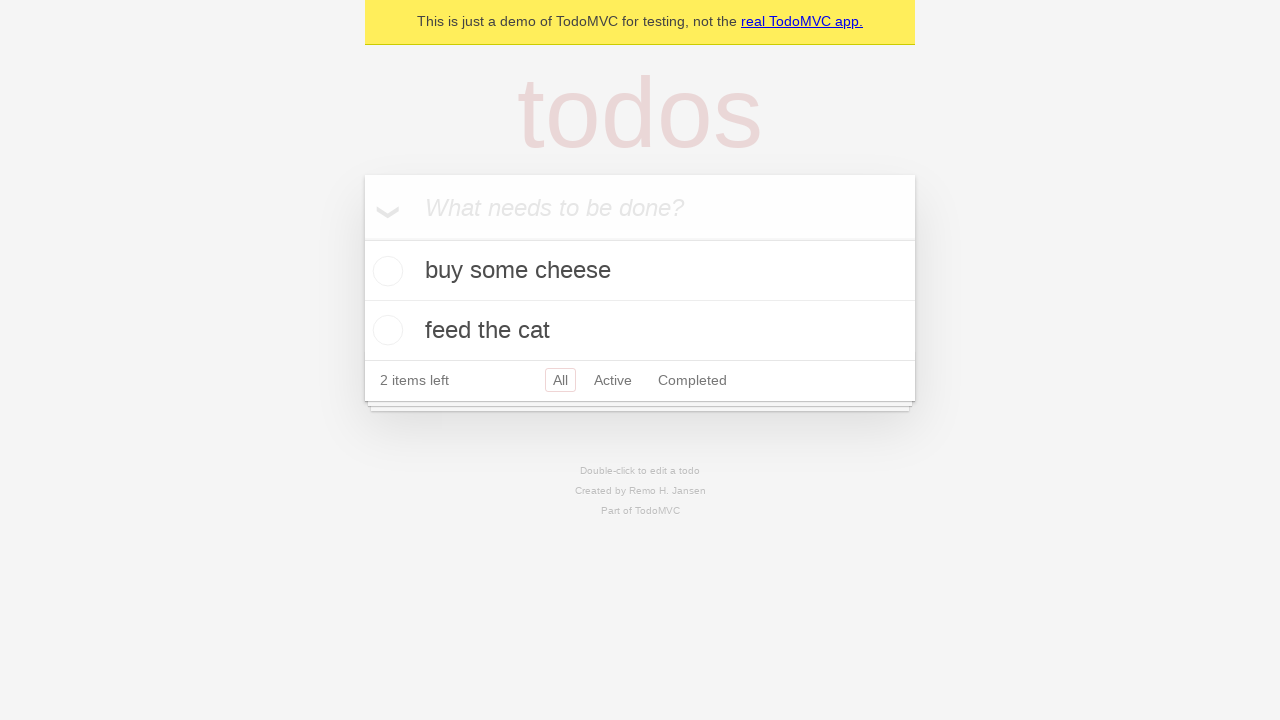

Filled todo input with 'book a doctors appointment' on internal:attr=[placeholder="What needs to be done?"i]
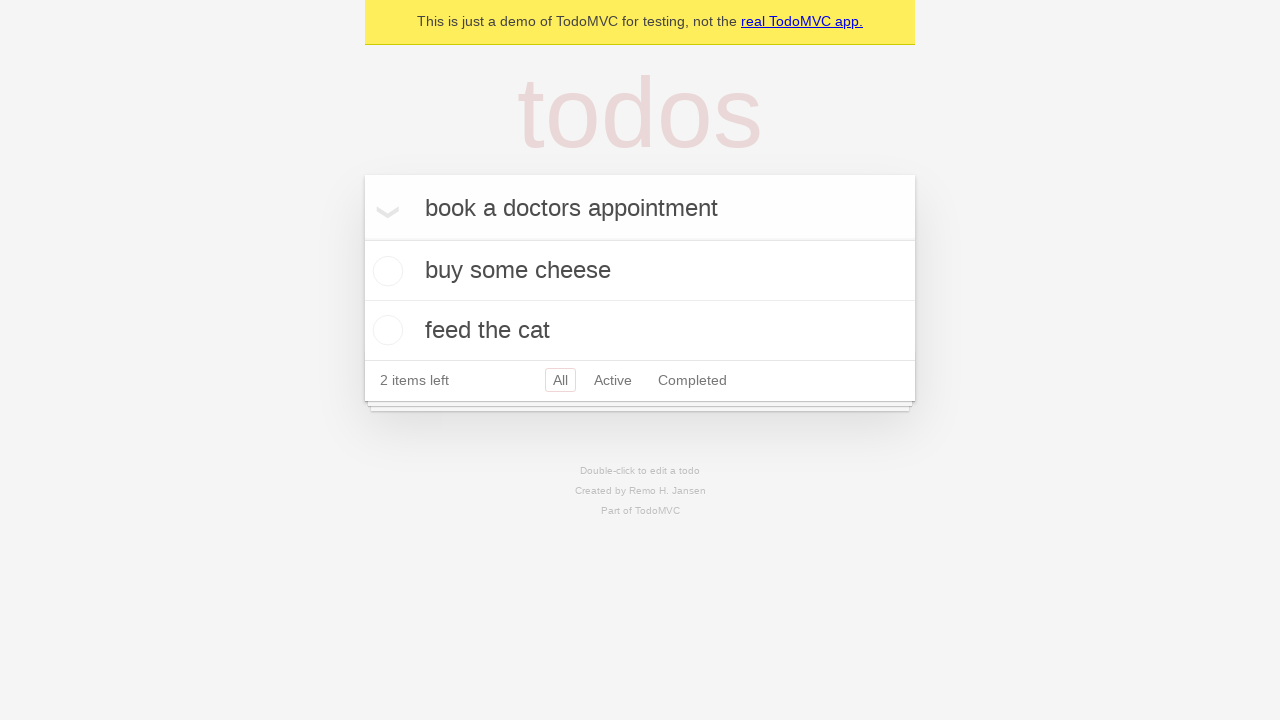

Pressed Enter to create third todo item on internal:attr=[placeholder="What needs to be done?"i]
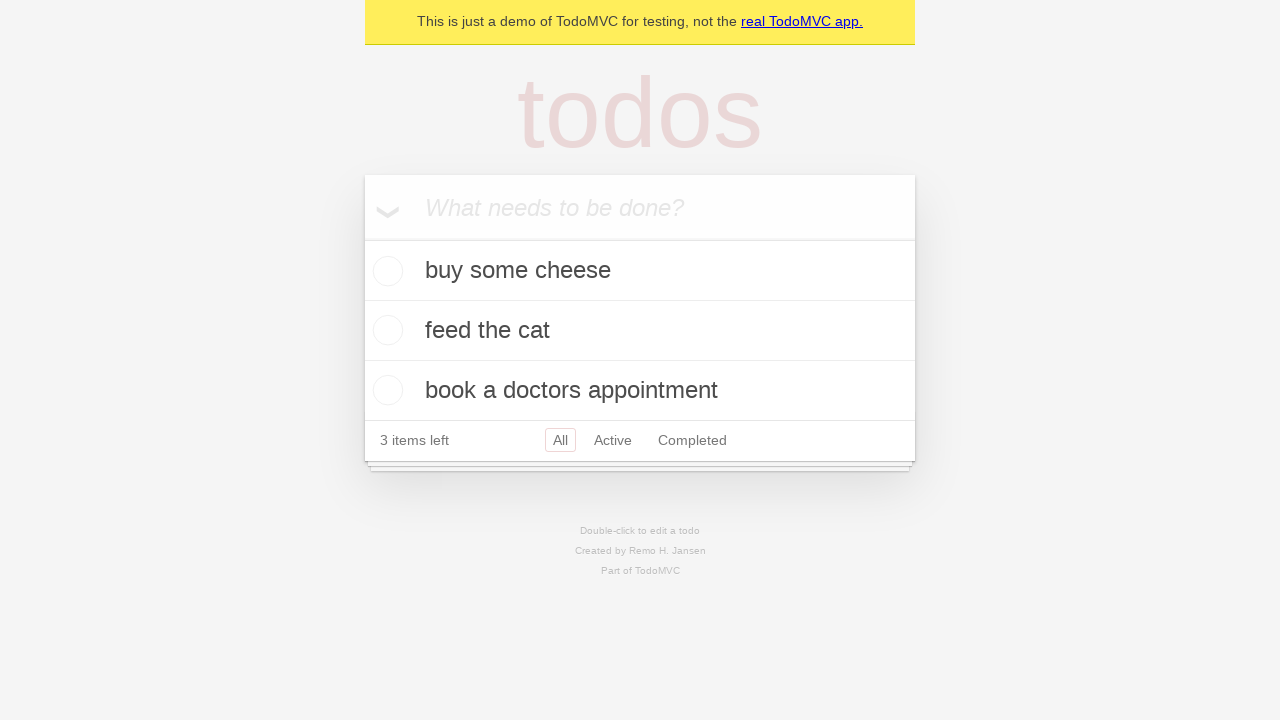

Double-clicked second todo item to enter edit mode at (640, 331) on internal:testid=[data-testid="todo-item"s] >> nth=1
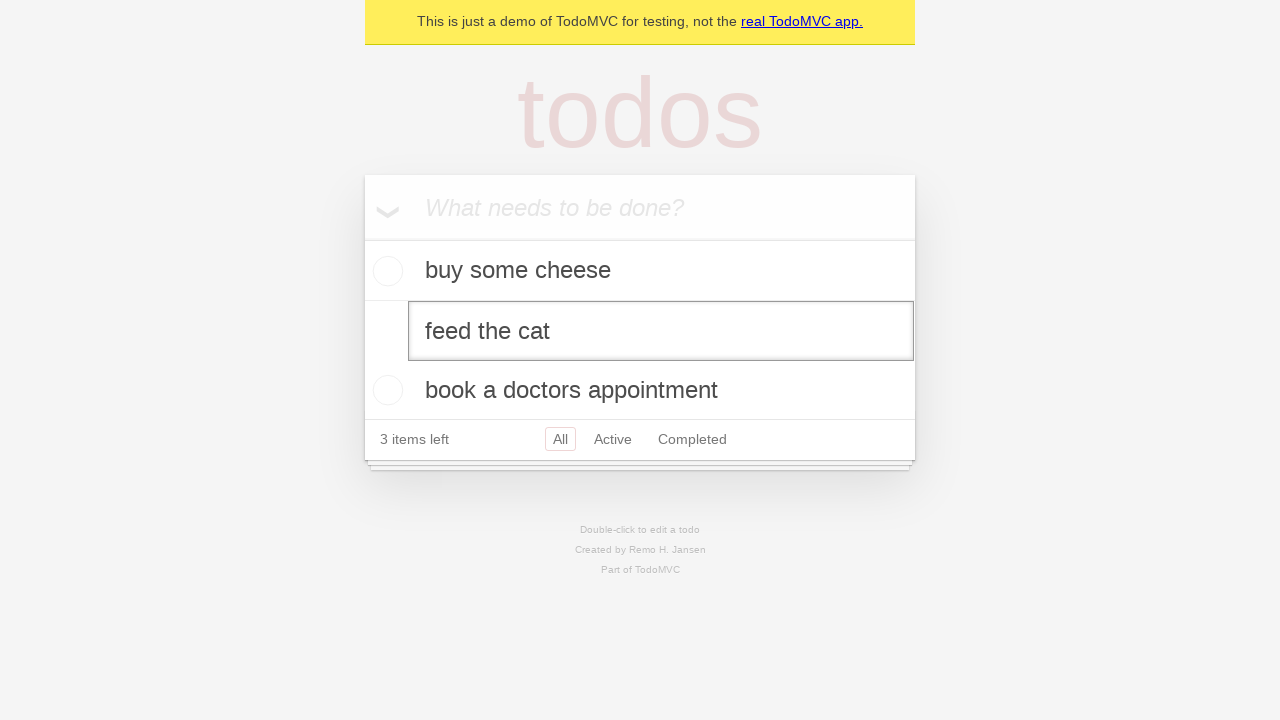

Changed todo text to 'buy some sausages' on internal:testid=[data-testid="todo-item"s] >> nth=1 >> .edit
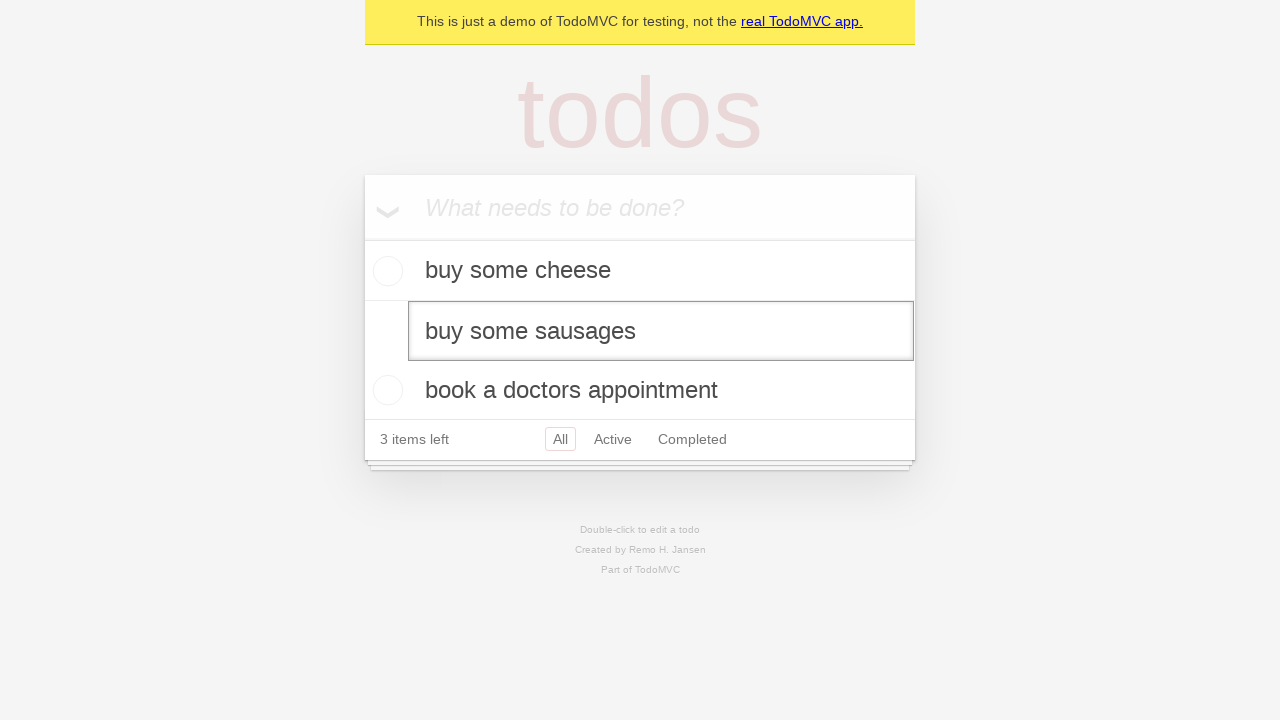

Pressed Enter to save edited todo item on internal:testid=[data-testid="todo-item"s] >> nth=1 >> .edit
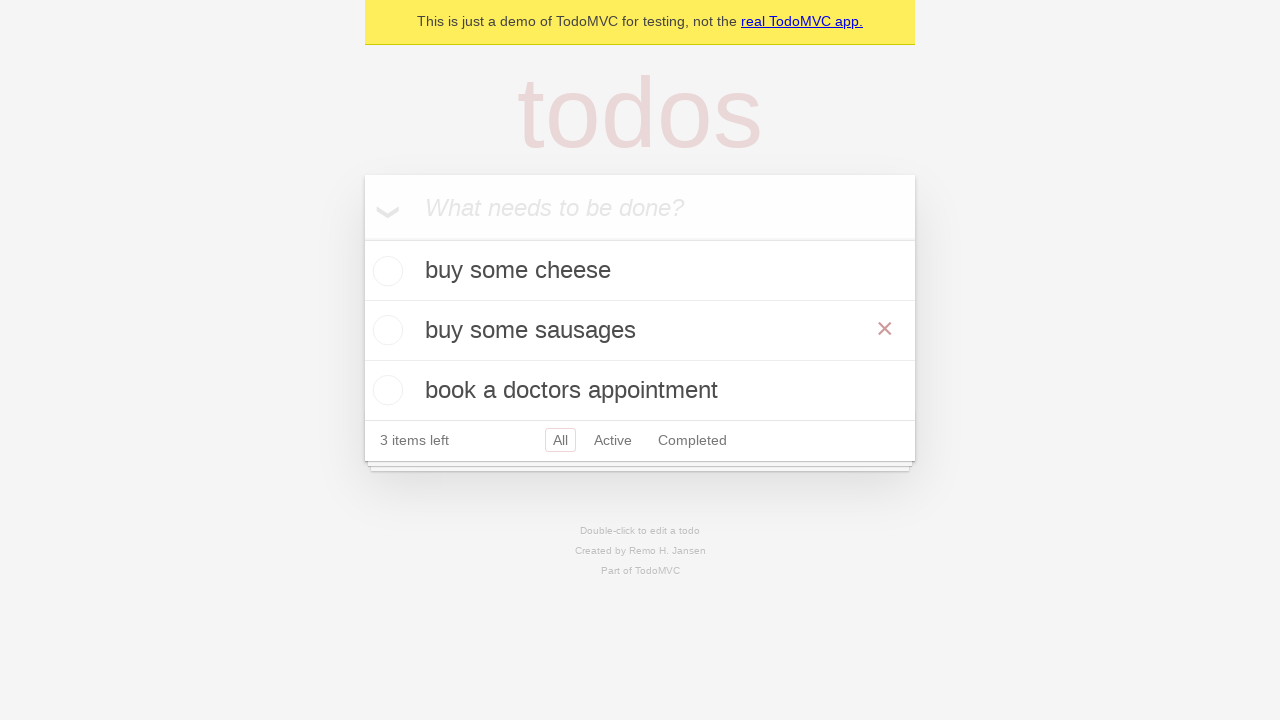

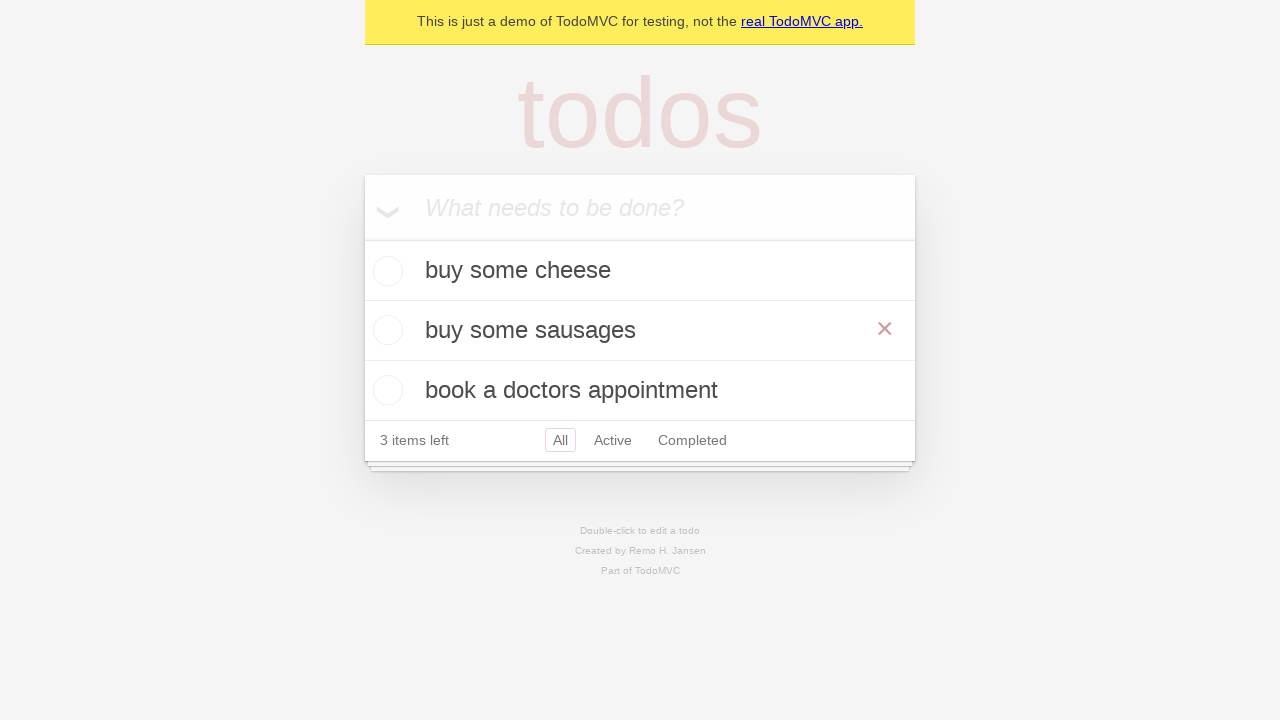